Tests handling of JavaScript alert with OK button by clicking the alert trigger and accepting the alert

Starting URL: https://the-internet.herokuapp.com/javascript_alerts

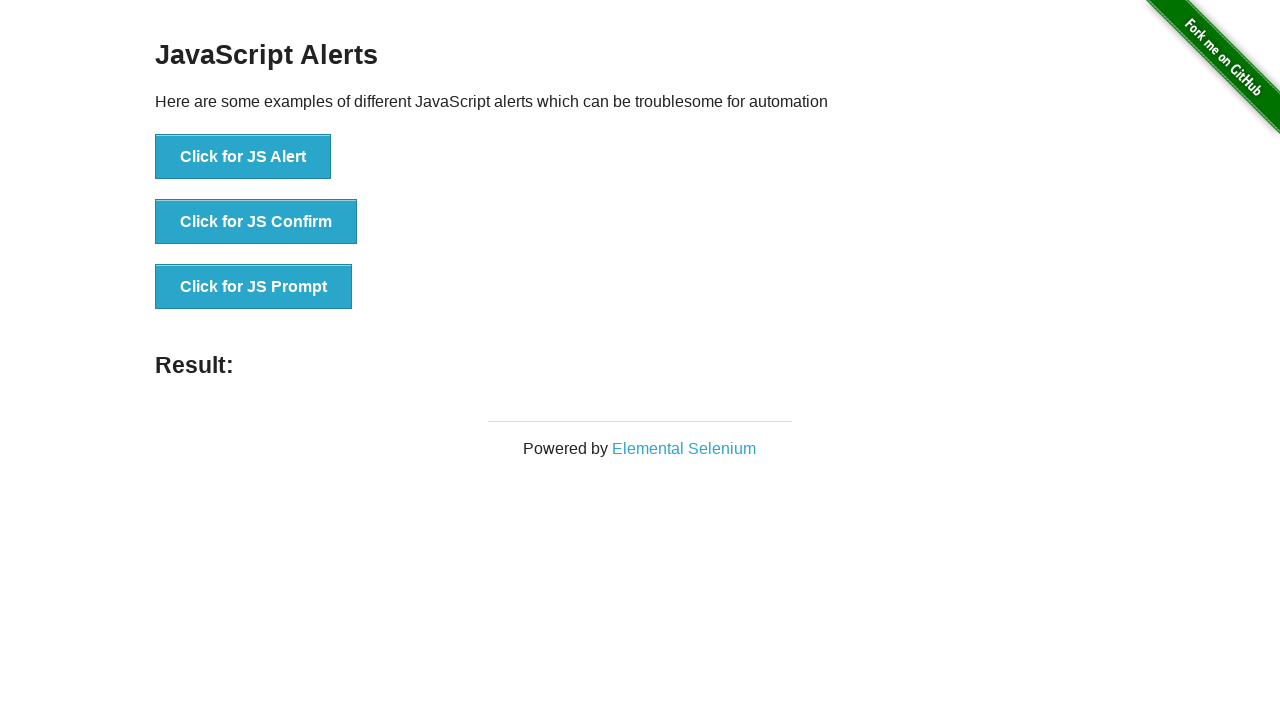

Clicked button to trigger JavaScript alert at (243, 157) on xpath=//button[contains(text(),'Click for JS Alert')]
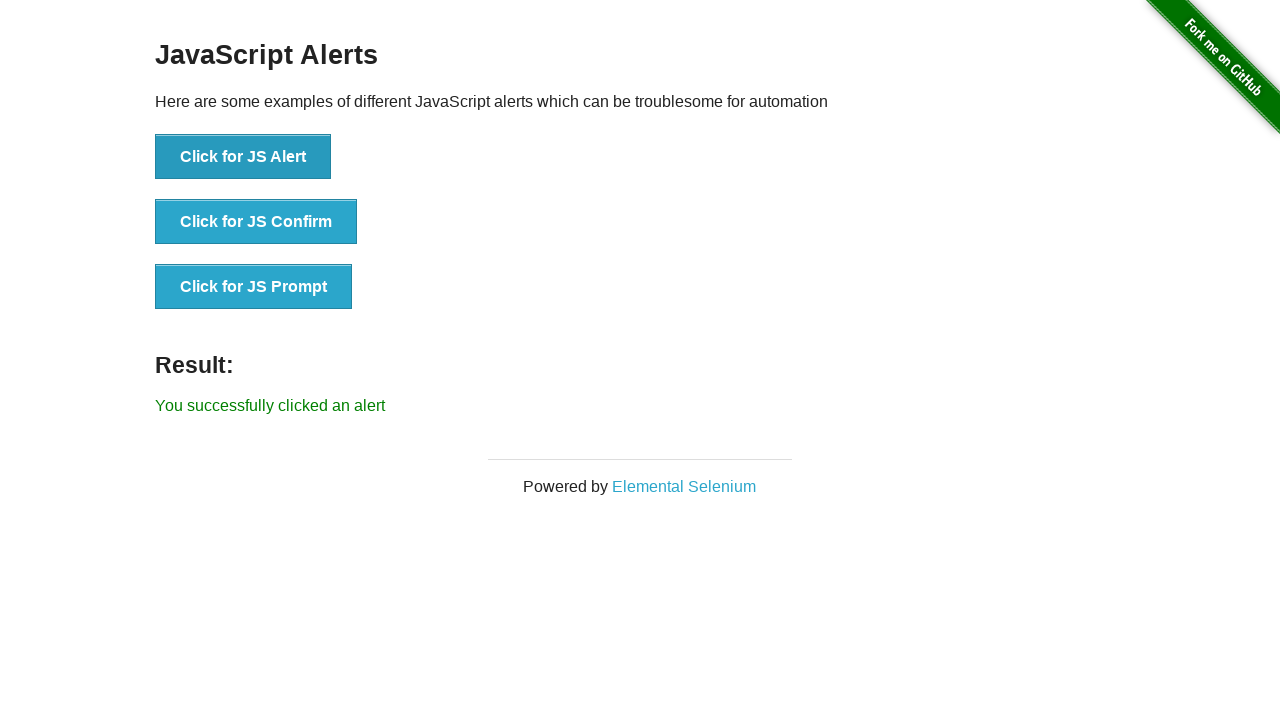

Set up dialog handler to accept alert
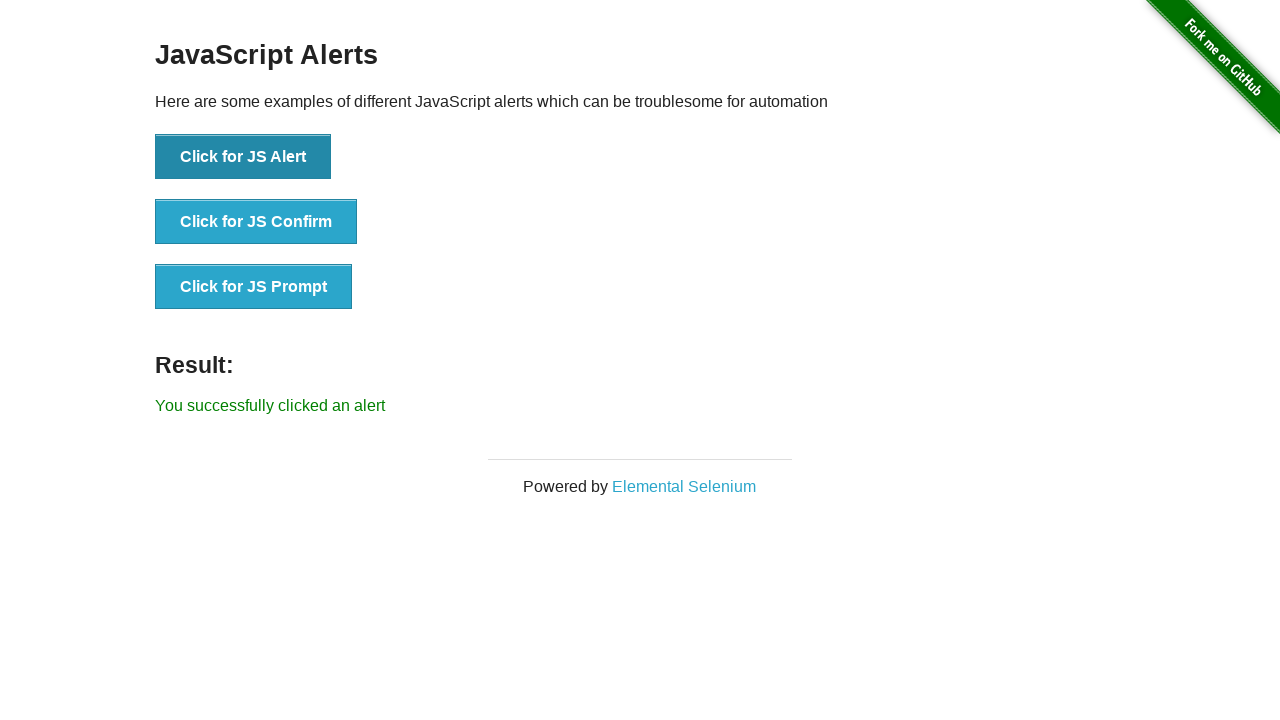

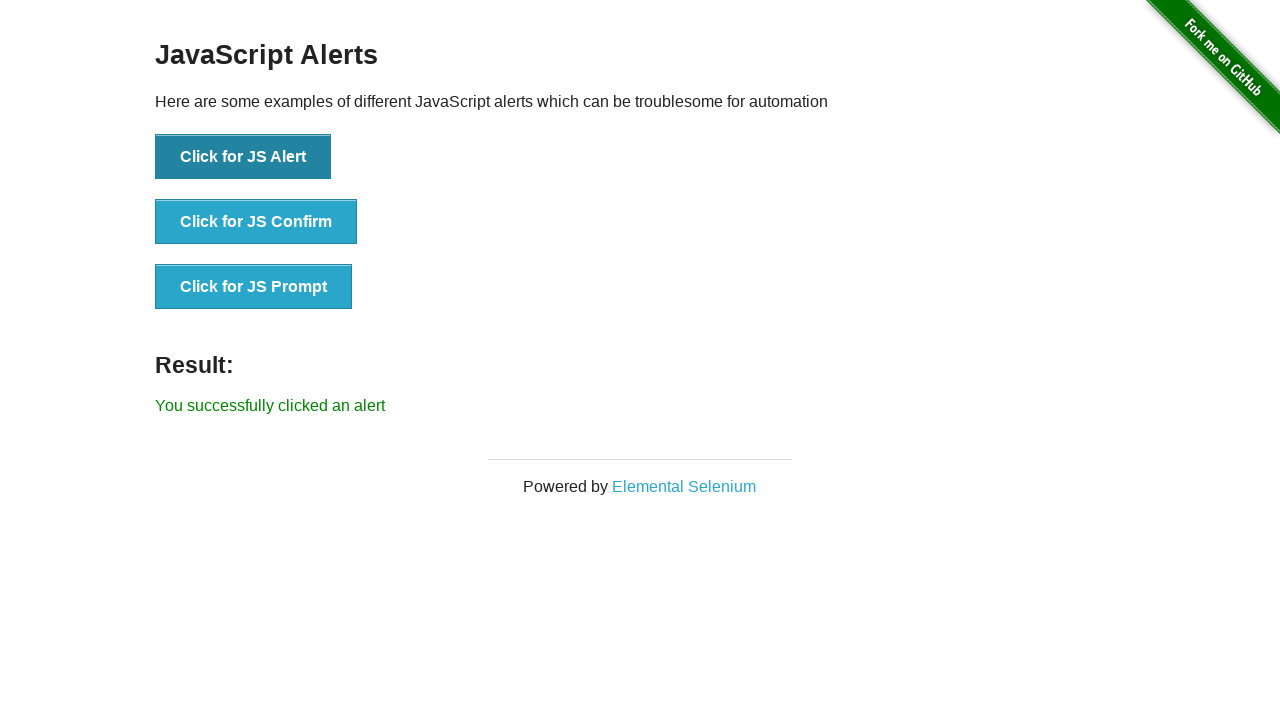